Tests input field by pressing the arrow up key and verifying the value increments to 1.

Starting URL: http://the-internet.herokuapp.com/inputs

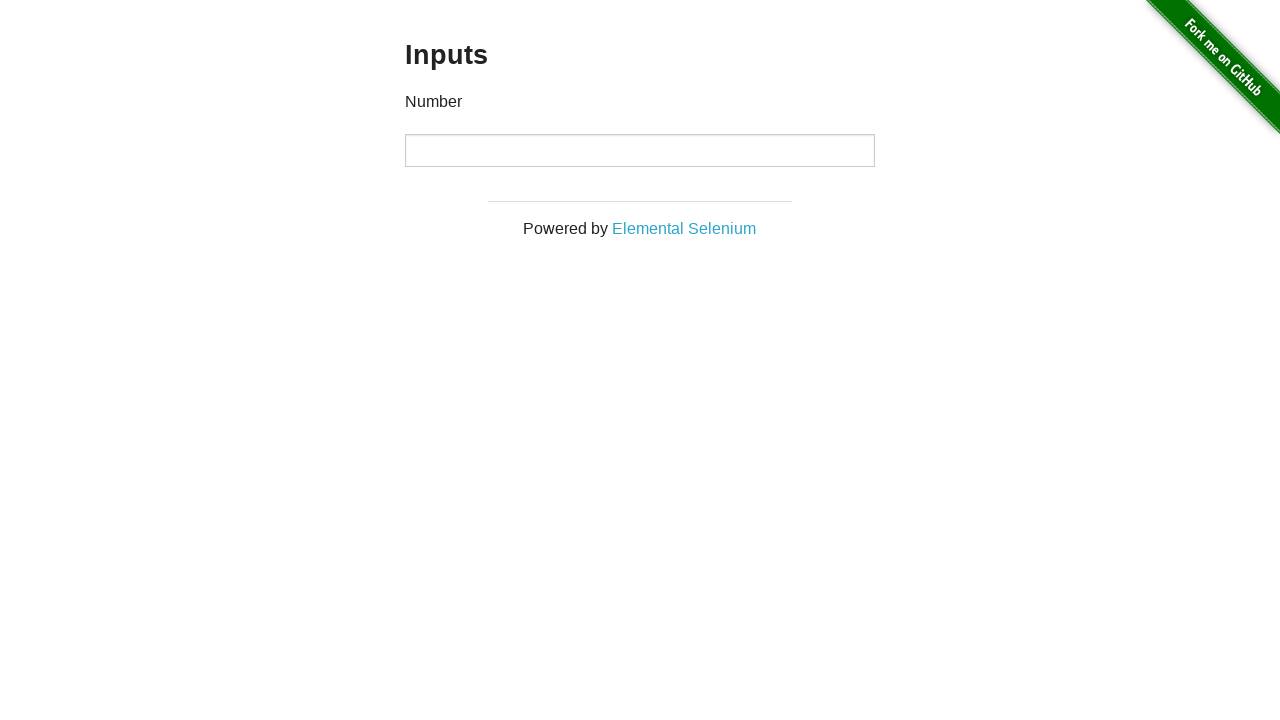

Navigated to the inputs test page
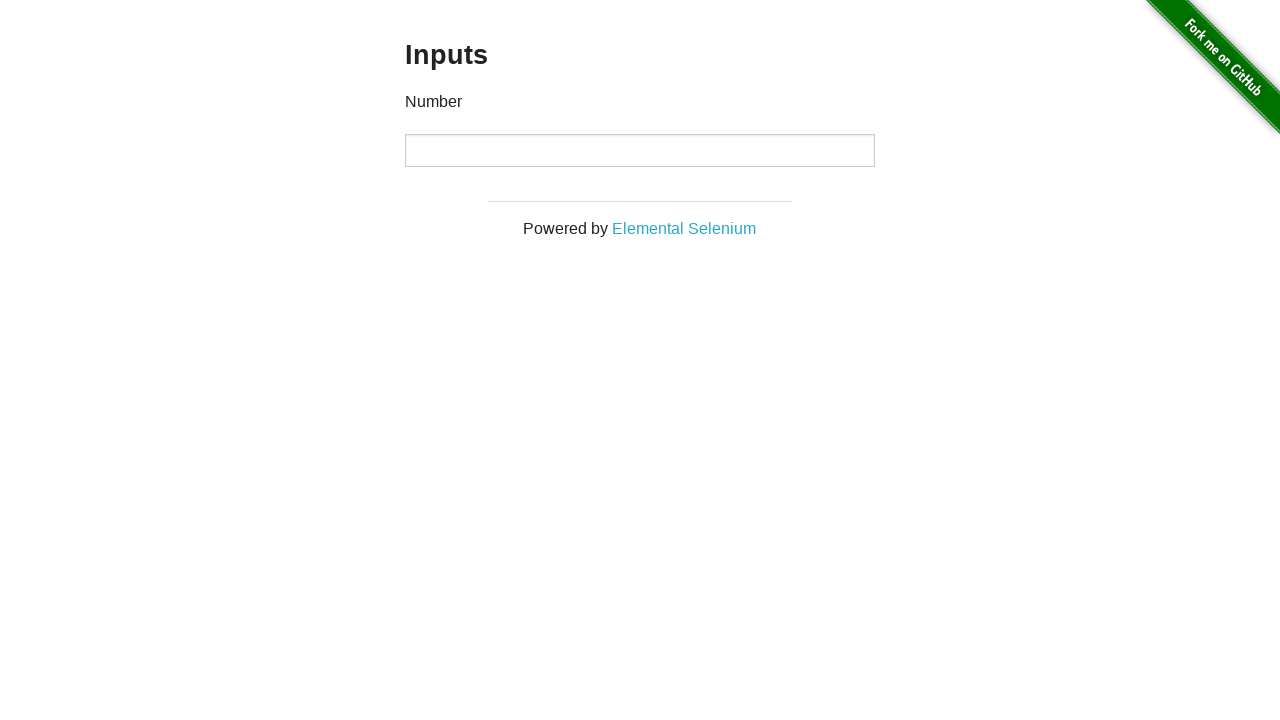

Pressed arrow up key on number input field on input[type='number']
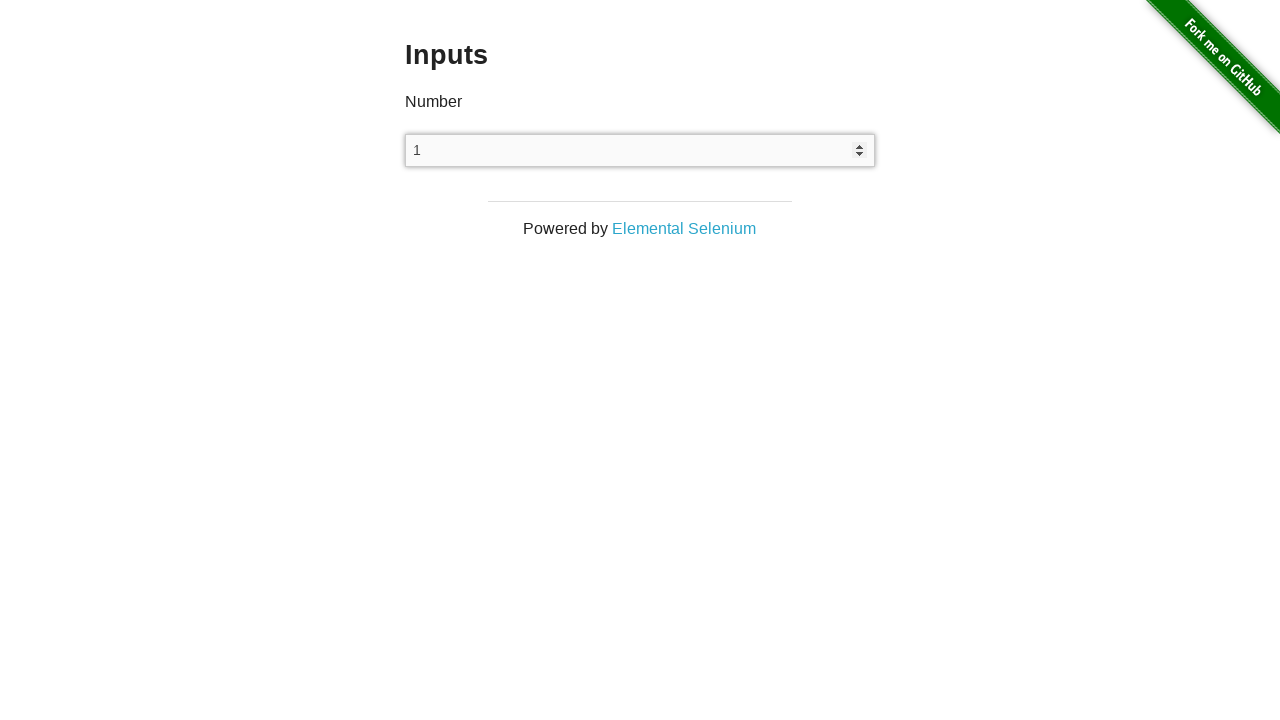

Verified input value incremented to 1
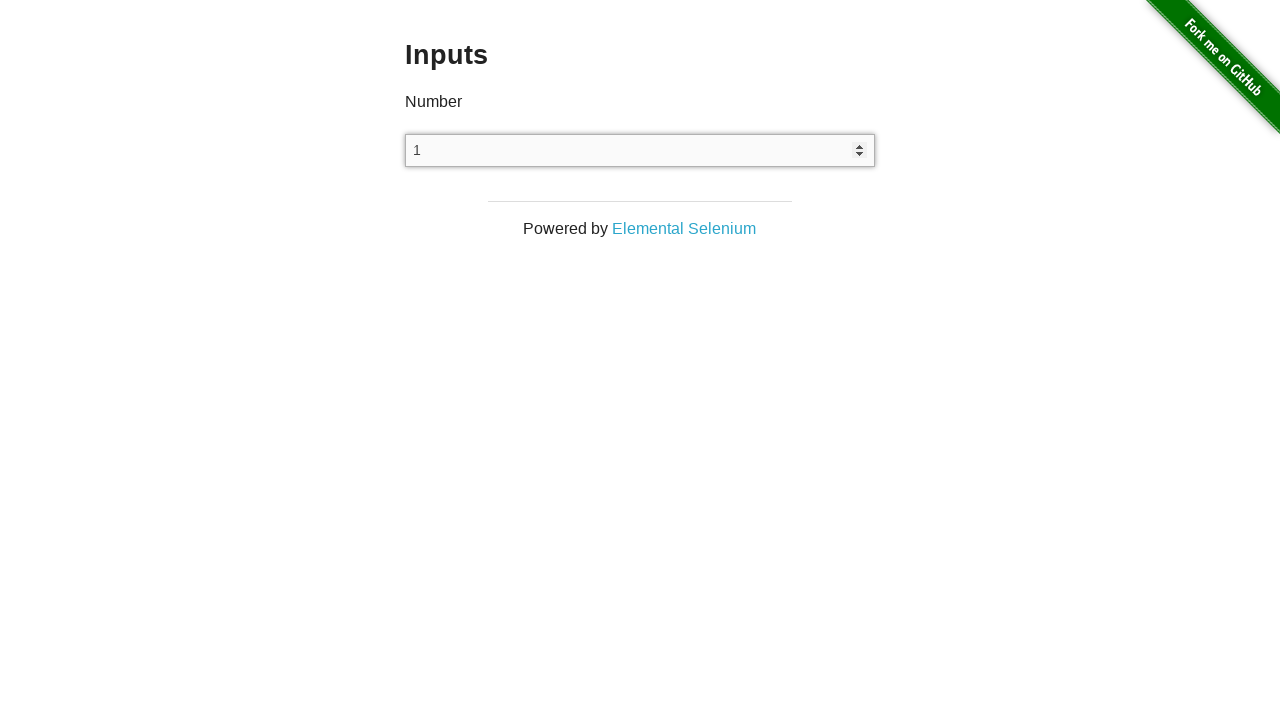

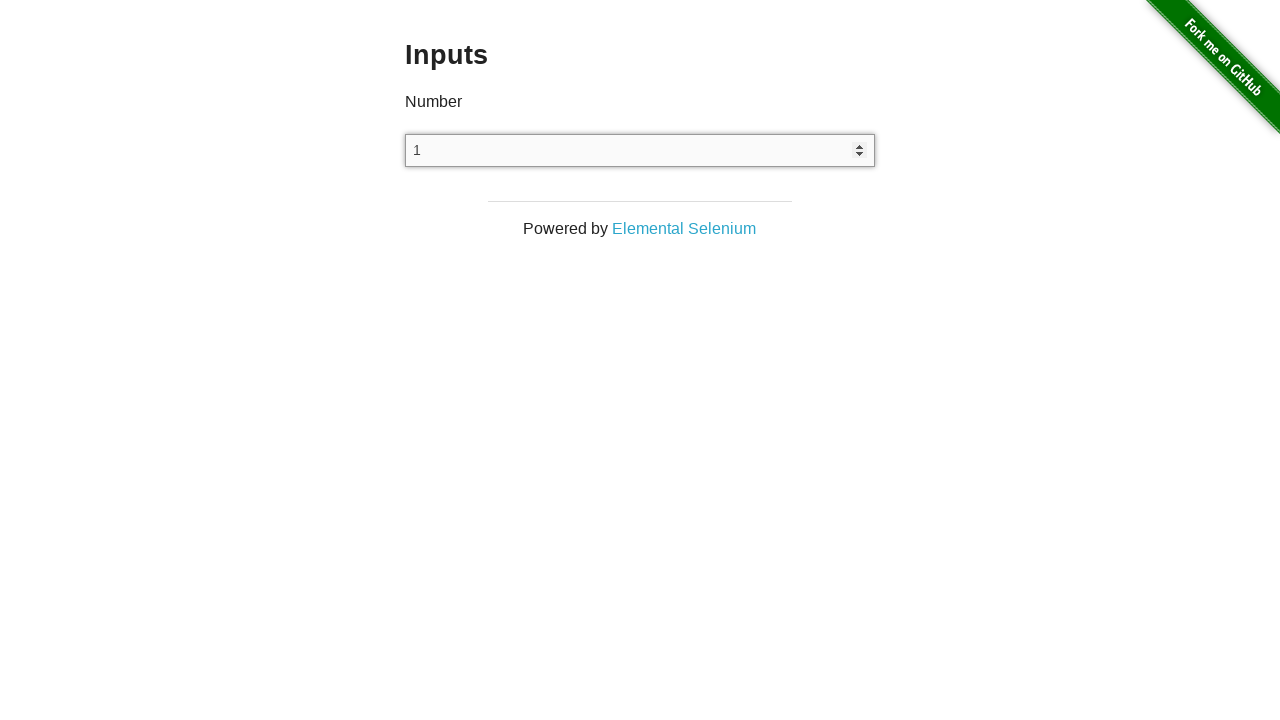